Tests link navigation on a practice page by locating links in the footer section, opening them in new tabs using keyboard shortcuts, and then switching through all opened windows to verify they loaded correctly.

Starting URL: http://qaclickacademy.com/practice.php

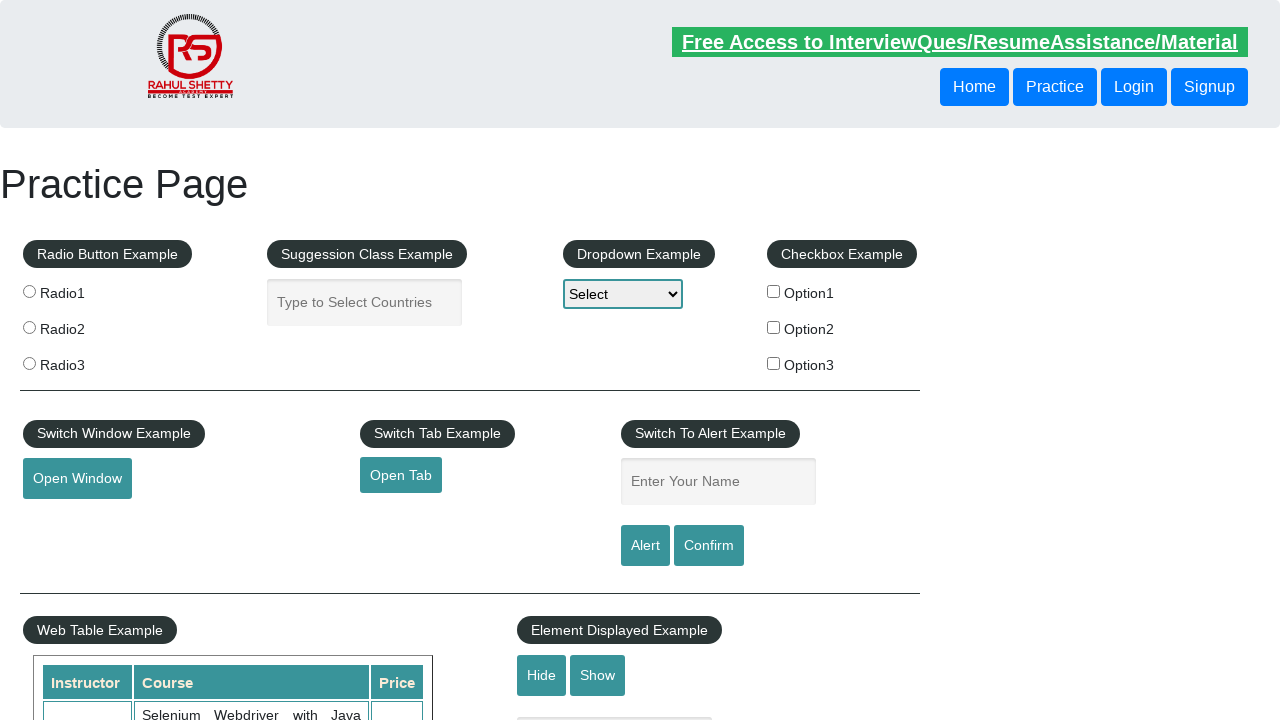

Footer section (#gf-BIG) loaded
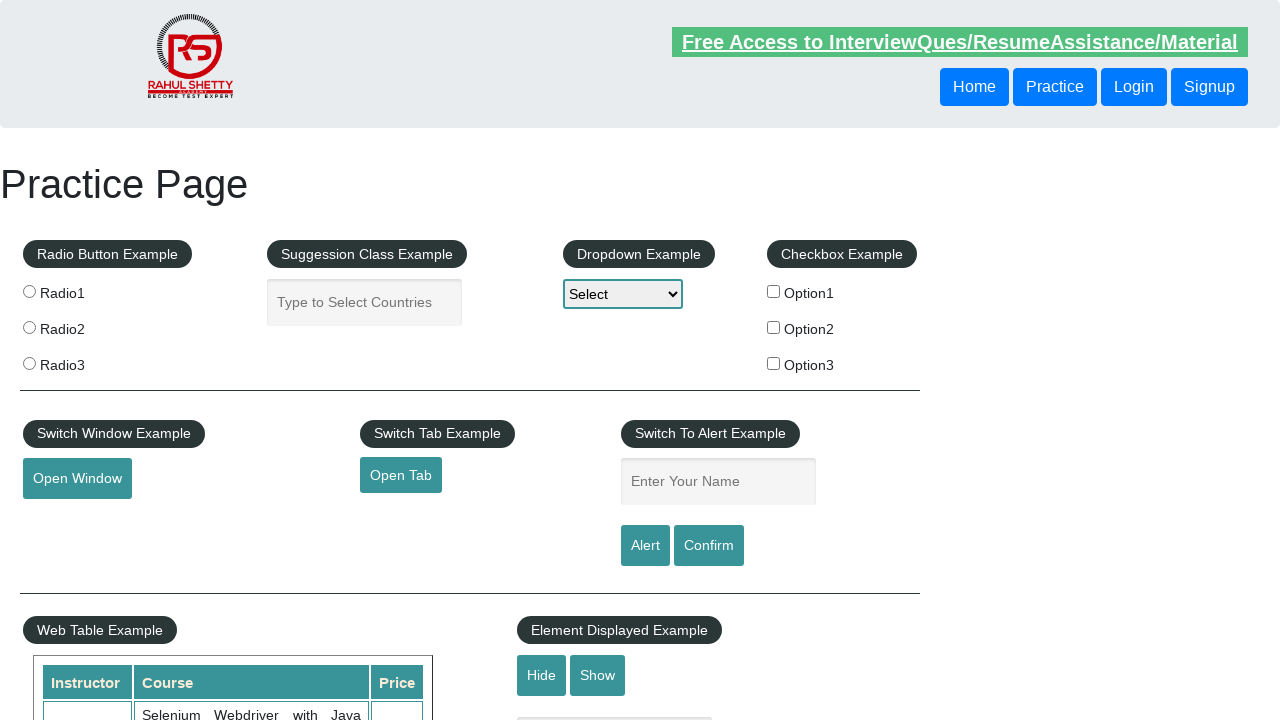

Located footer element
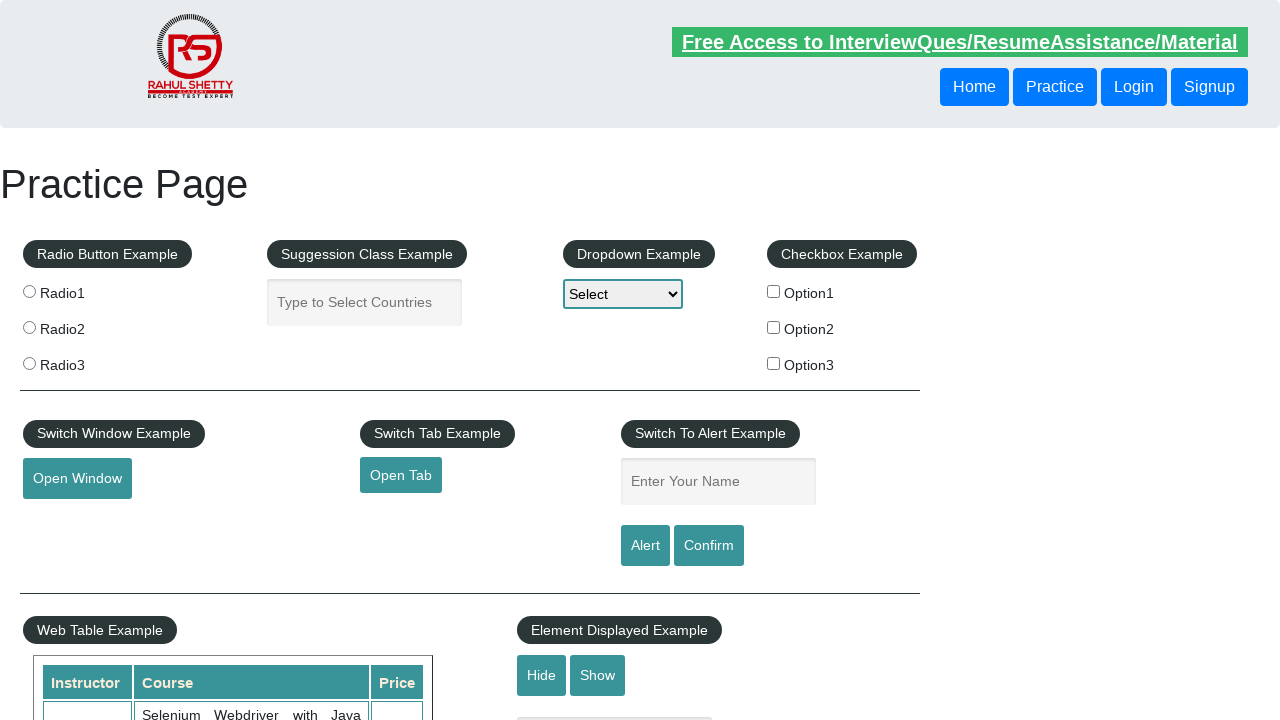

Located first column links in footer
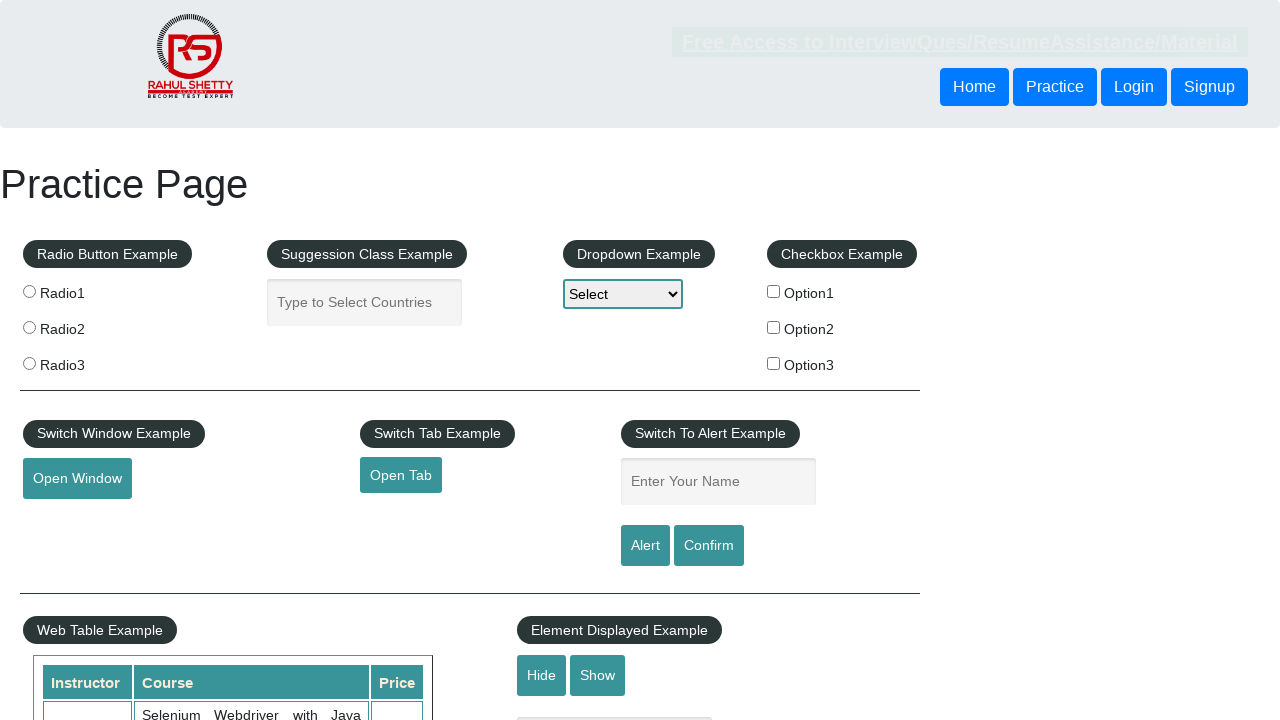

Found 5 links in footer column
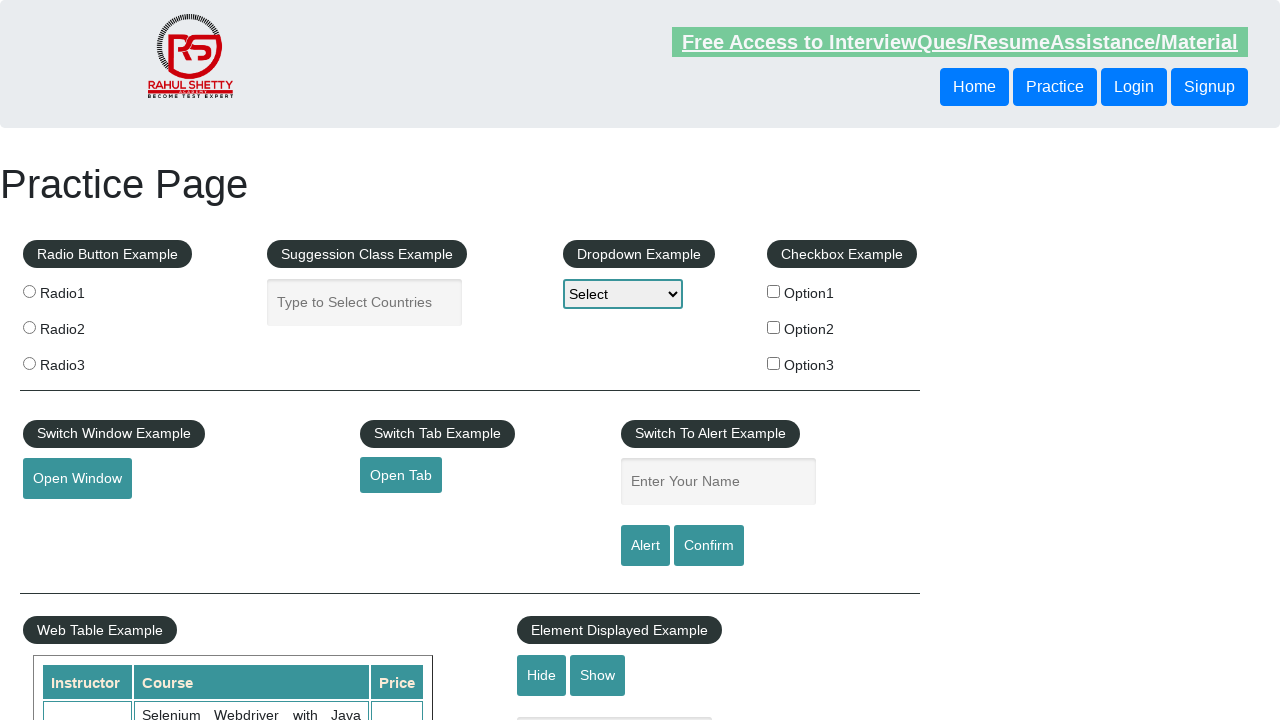

Opened link 1 in new tab with Ctrl+Click at (68, 520) on #gf-BIG >> xpath=//table/tbody/tr/td[1]/ul >> a >> nth=1
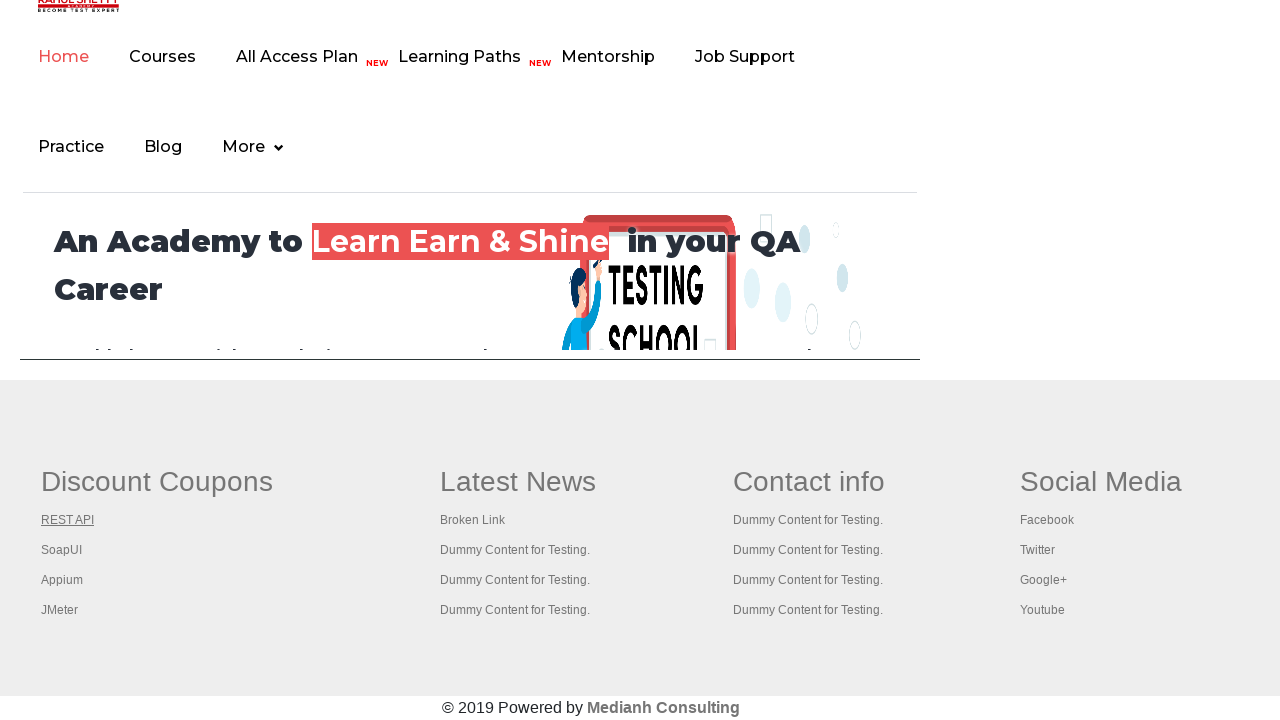

Waited 2 seconds for new tab to load
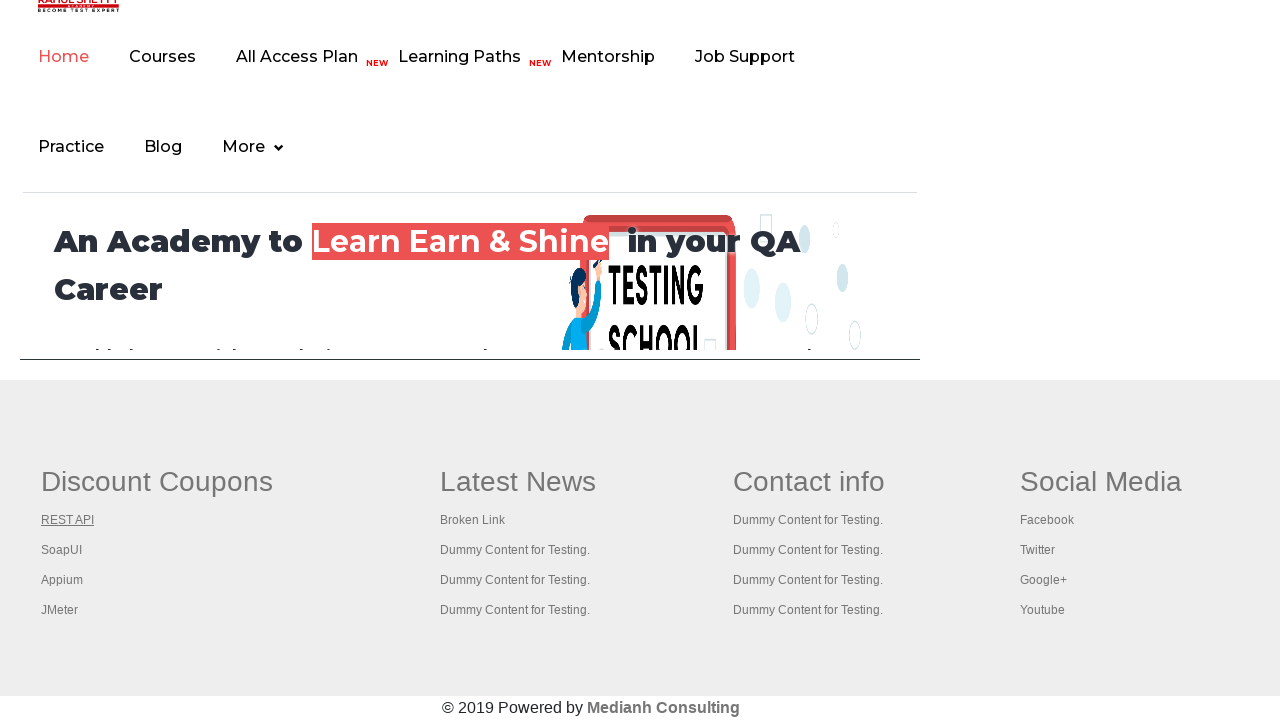

Opened link 2 in new tab with Ctrl+Click at (62, 550) on #gf-BIG >> xpath=//table/tbody/tr/td[1]/ul >> a >> nth=2
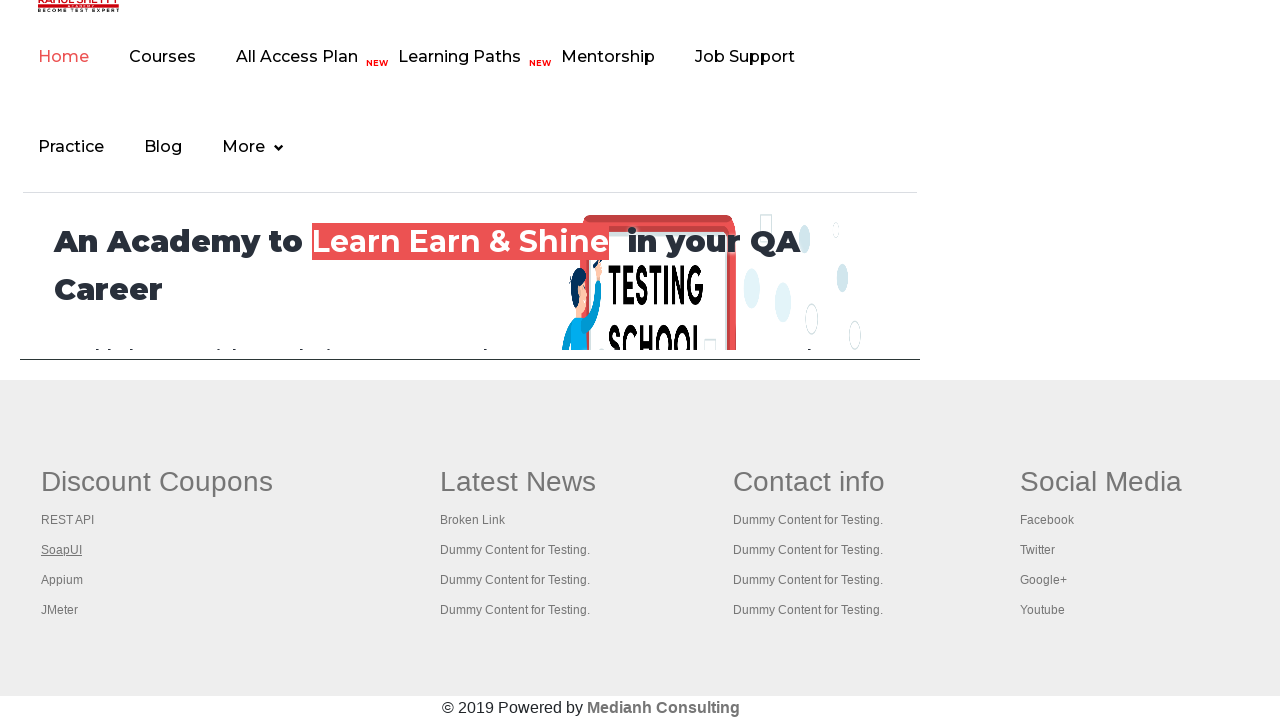

Waited 2 seconds for new tab to load
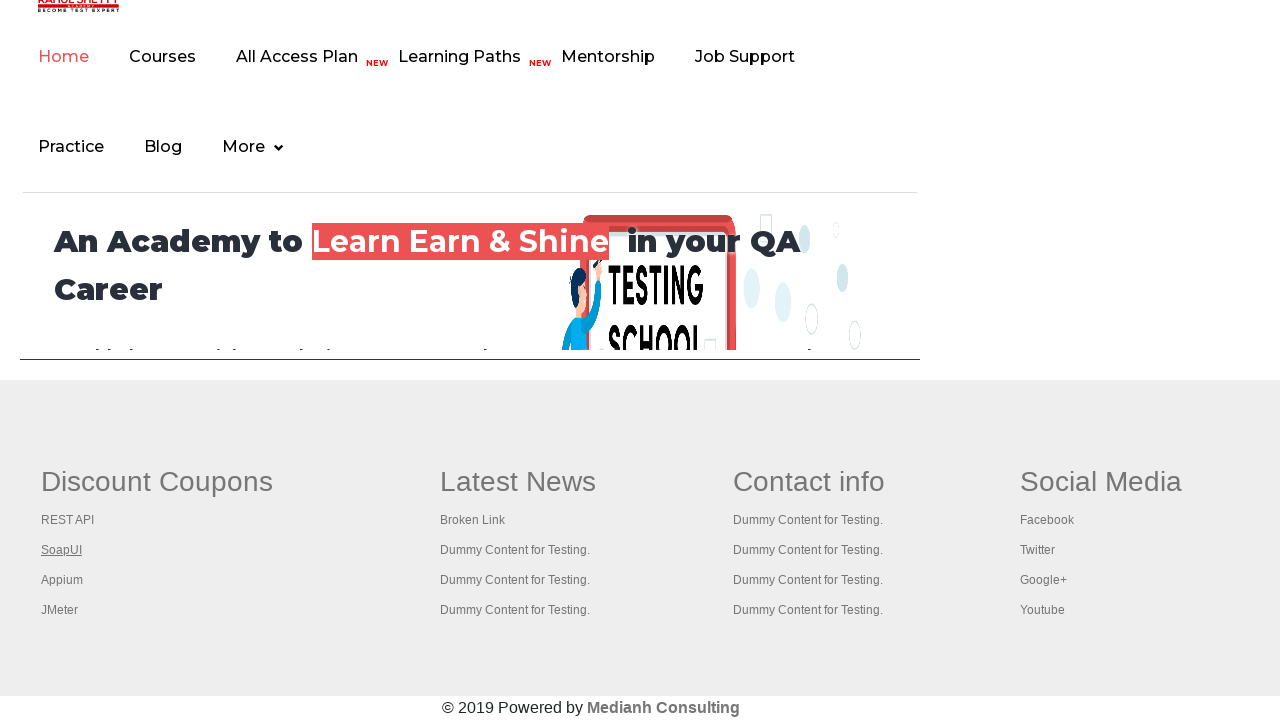

Opened link 3 in new tab with Ctrl+Click at (62, 580) on #gf-BIG >> xpath=//table/tbody/tr/td[1]/ul >> a >> nth=3
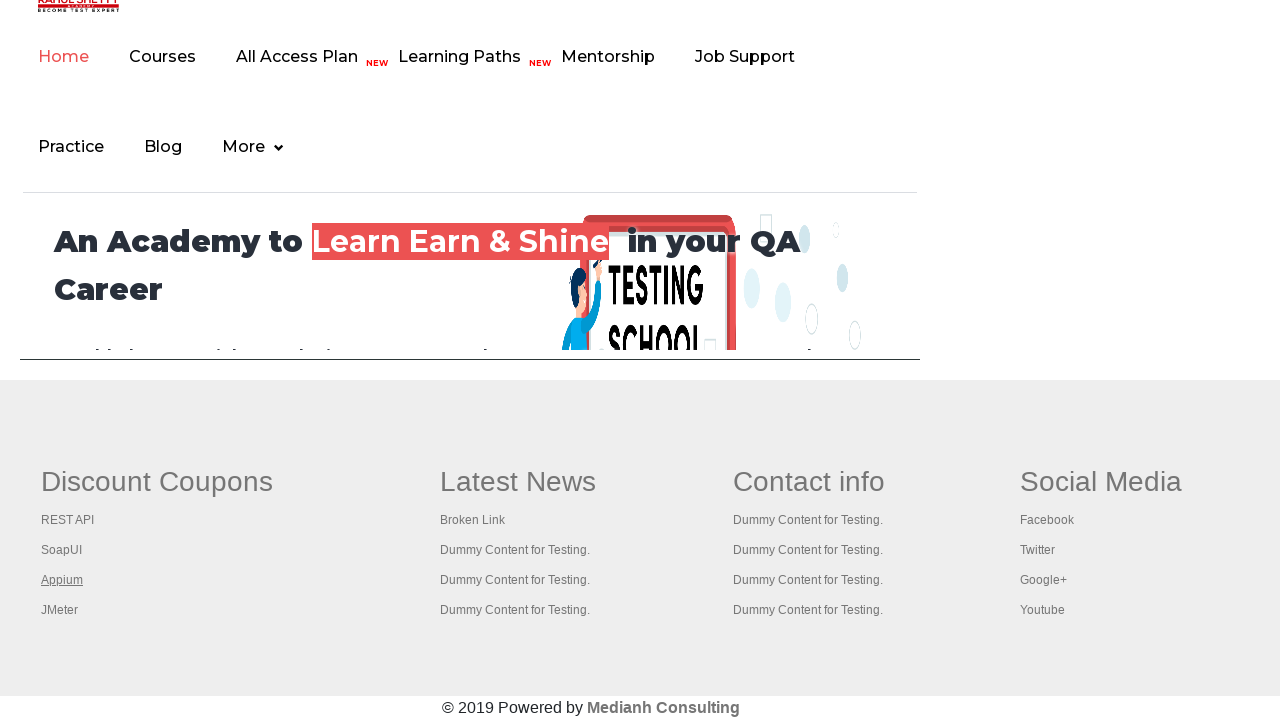

Waited 2 seconds for new tab to load
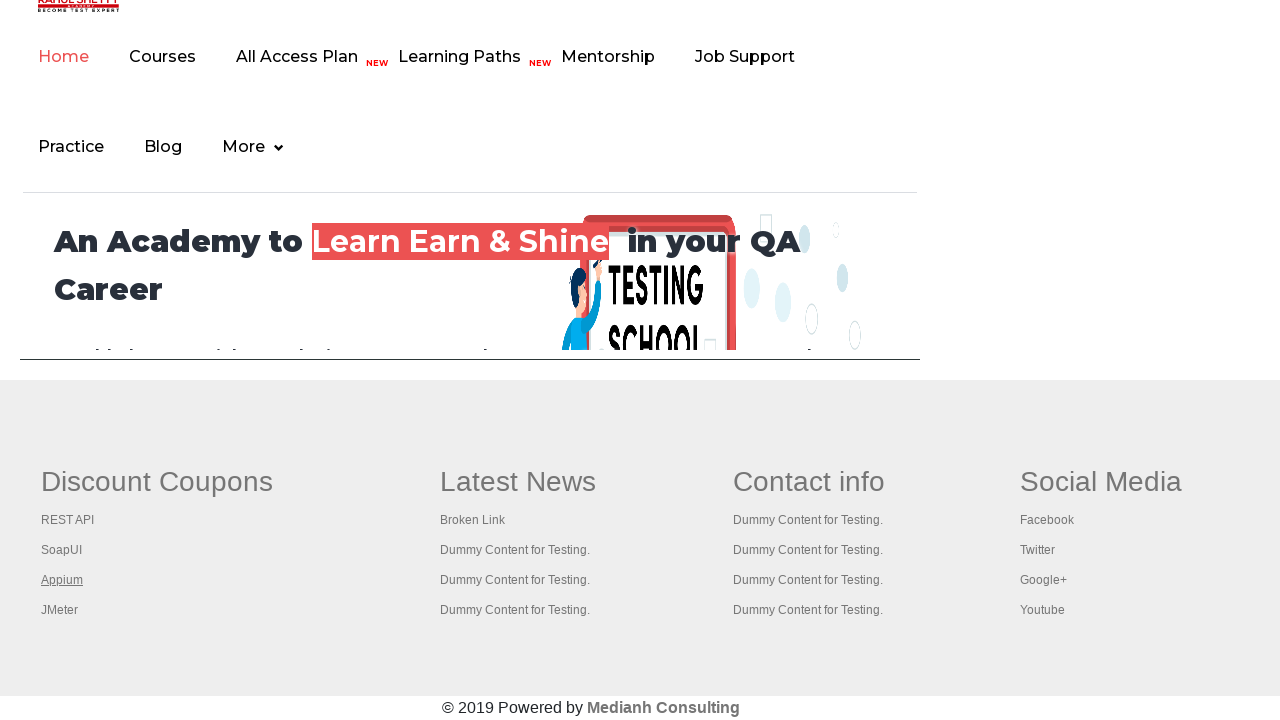

Opened link 4 in new tab with Ctrl+Click at (60, 610) on #gf-BIG >> xpath=//table/tbody/tr/td[1]/ul >> a >> nth=4
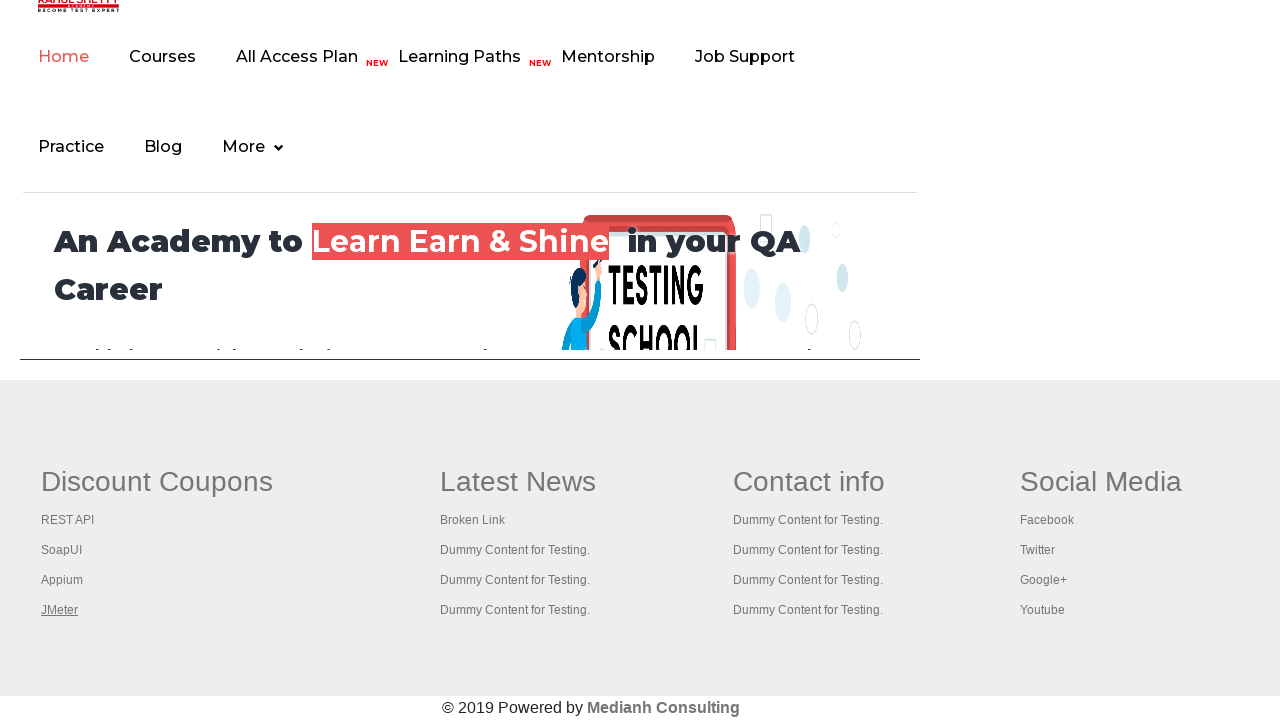

Waited 2 seconds for new tab to load
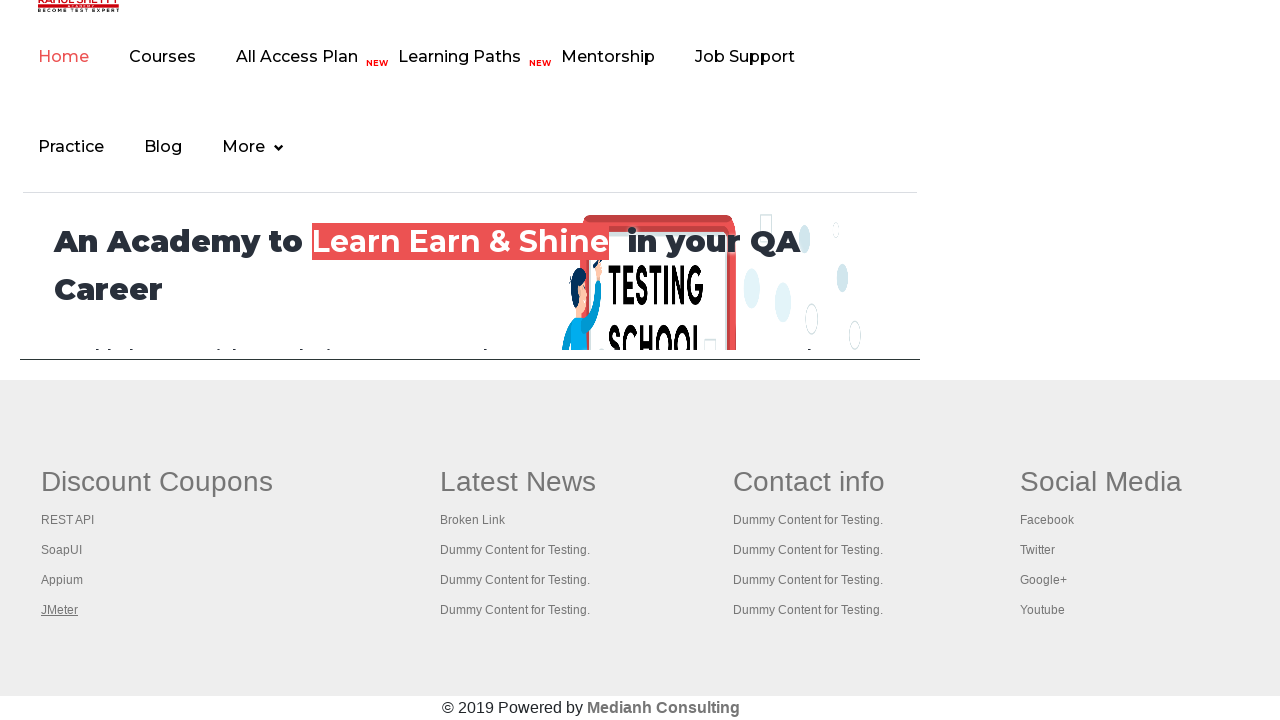

Retrieved all 5 open tabs/pages
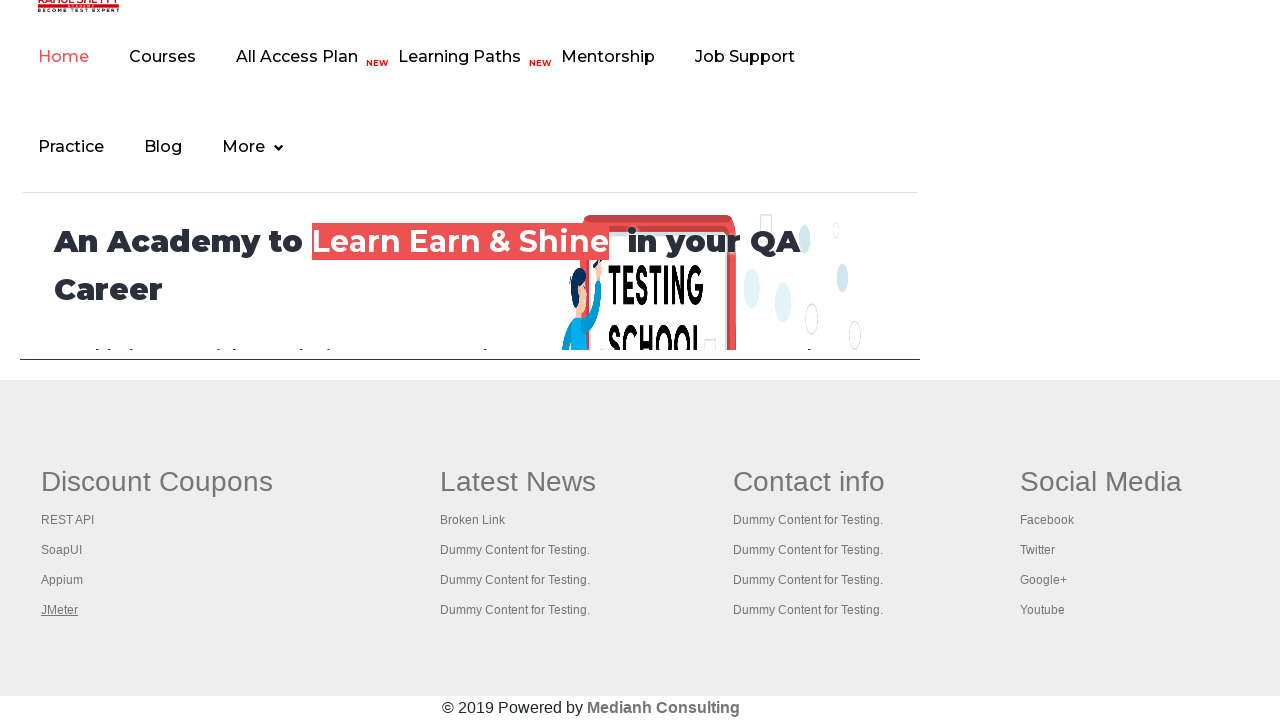

Brought tab to front: https://rahulshettyacademy.com/AutomationPractice/
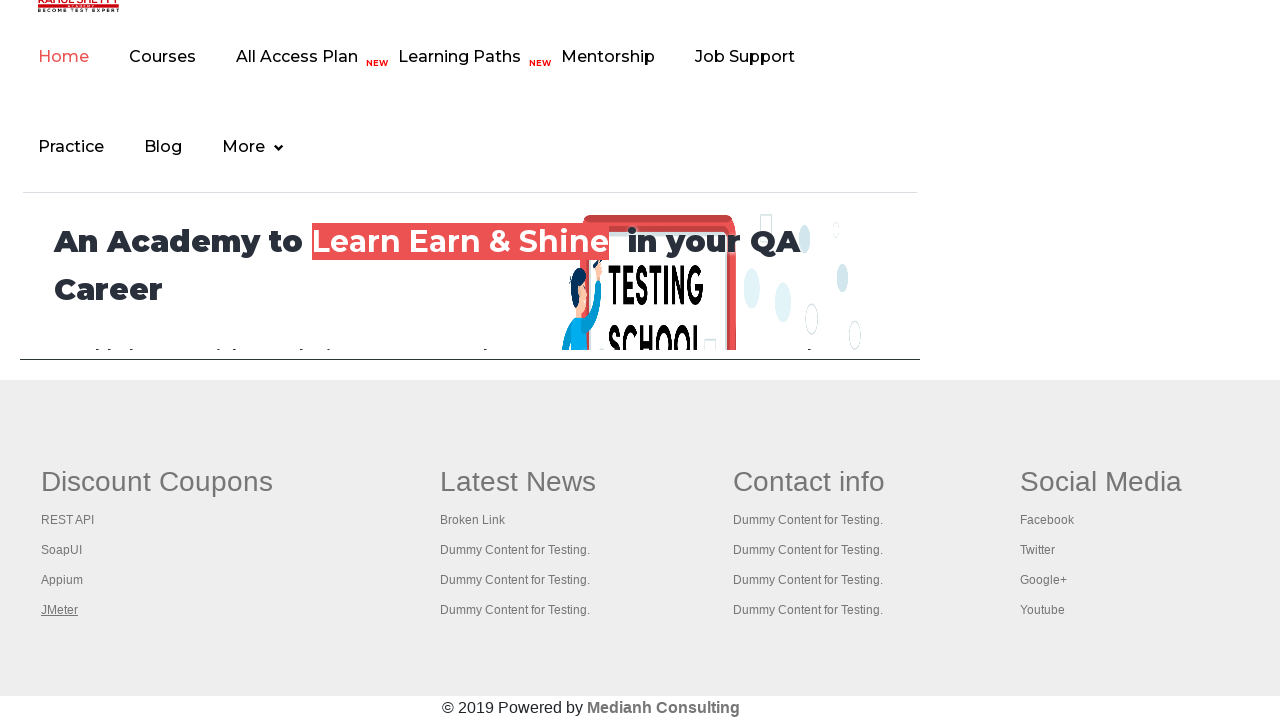

Verified tab loaded: https://rahulshettyacademy.com/AutomationPractice/
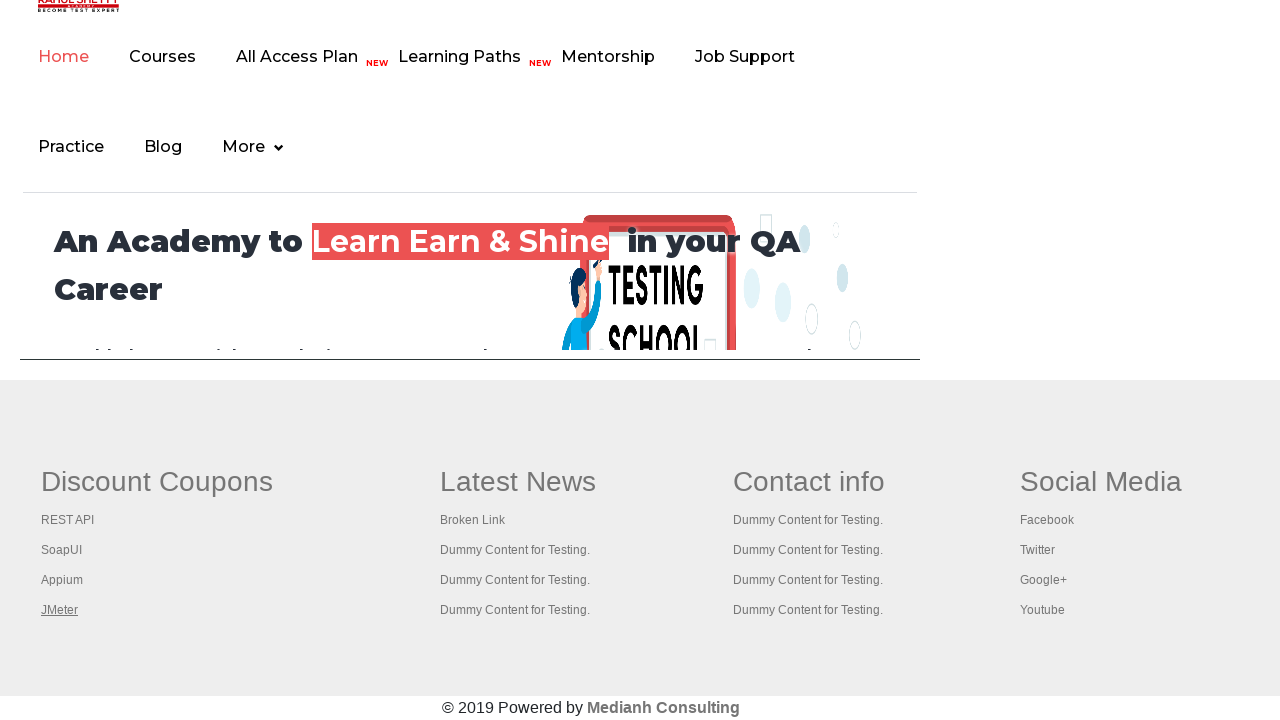

Brought tab to front: https://www.restapitutorial.com/
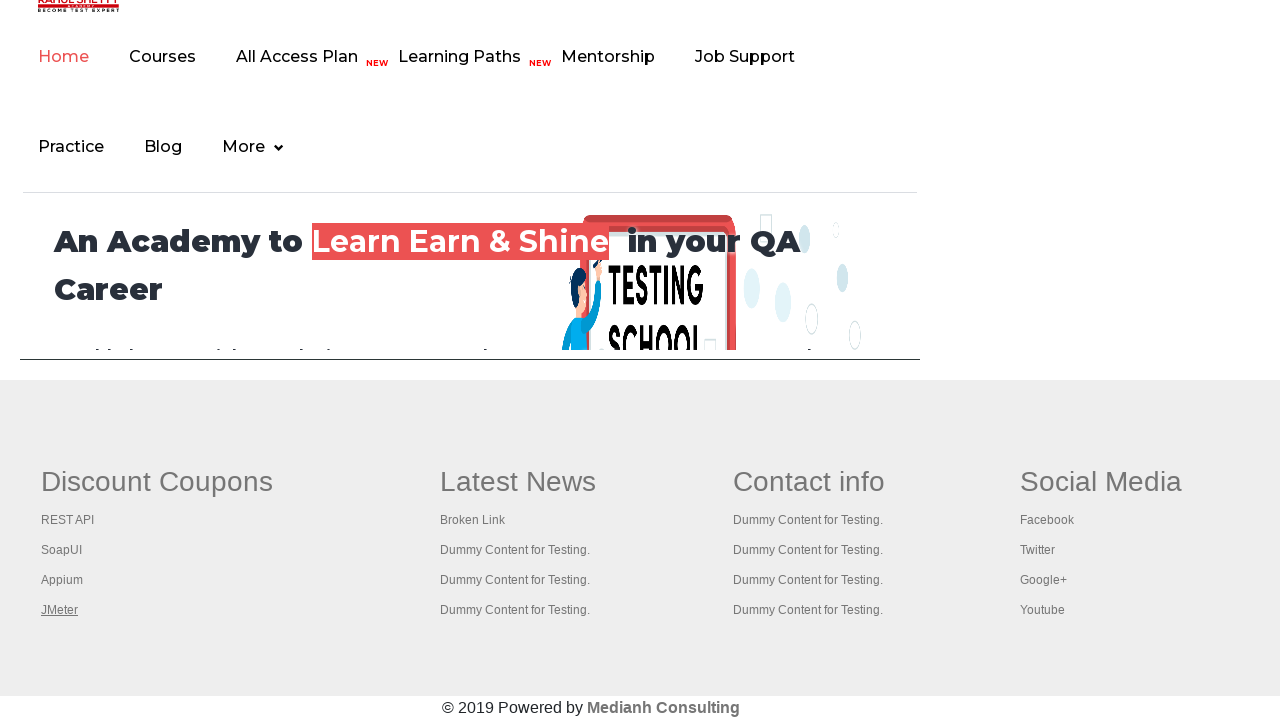

Verified tab loaded: https://www.restapitutorial.com/
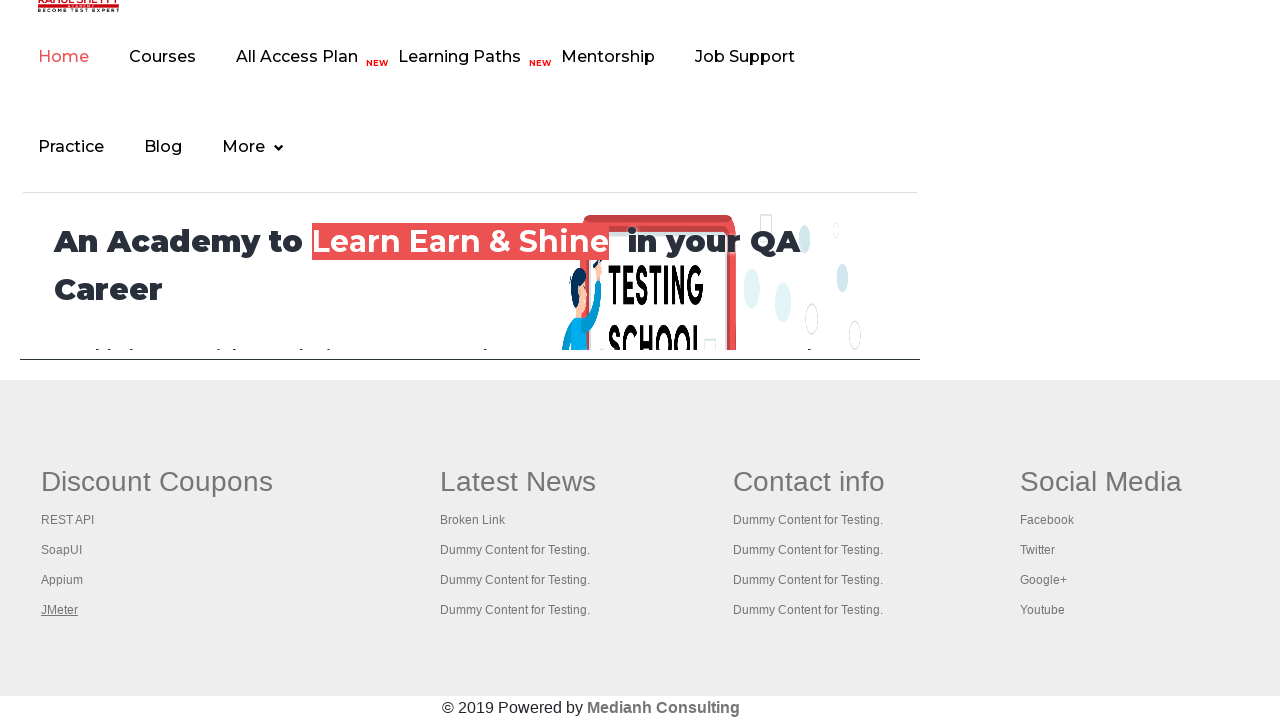

Brought tab to front: https://www.soapui.org/
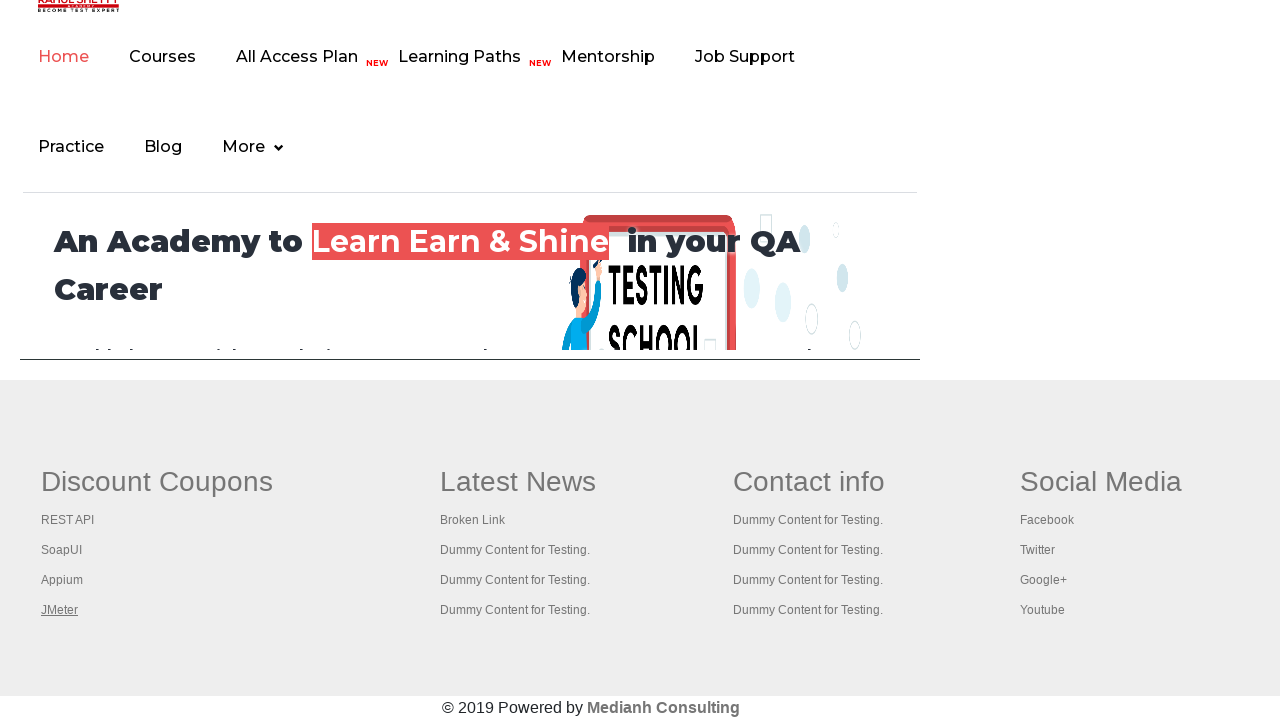

Verified tab loaded: https://www.soapui.org/
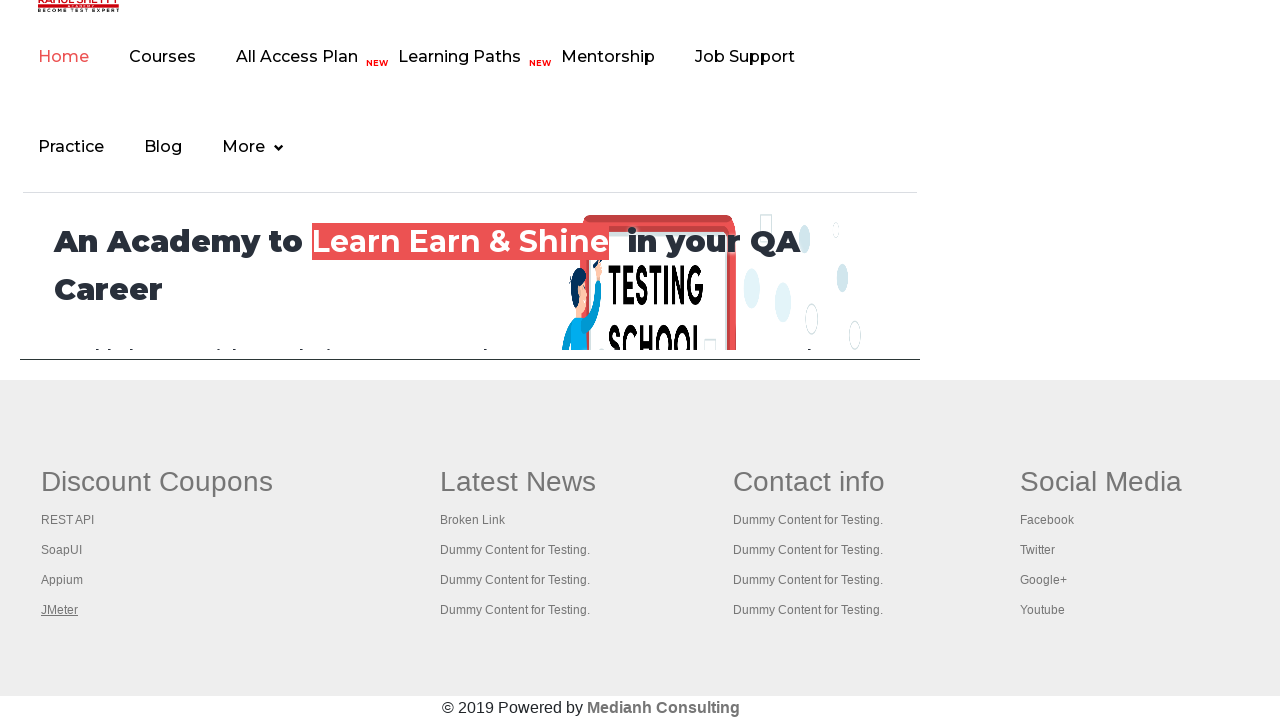

Brought tab to front: https://courses.rahulshettyacademy.com/p/appium-tutorial
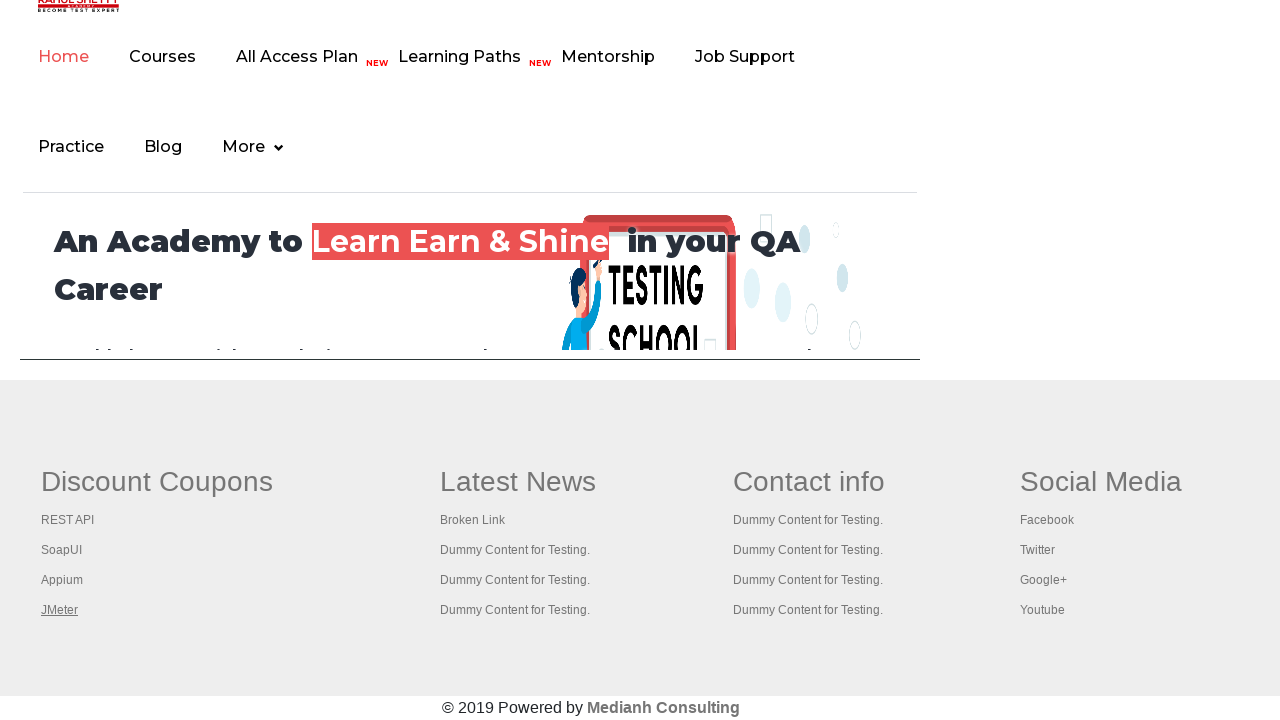

Verified tab loaded: https://courses.rahulshettyacademy.com/p/appium-tutorial
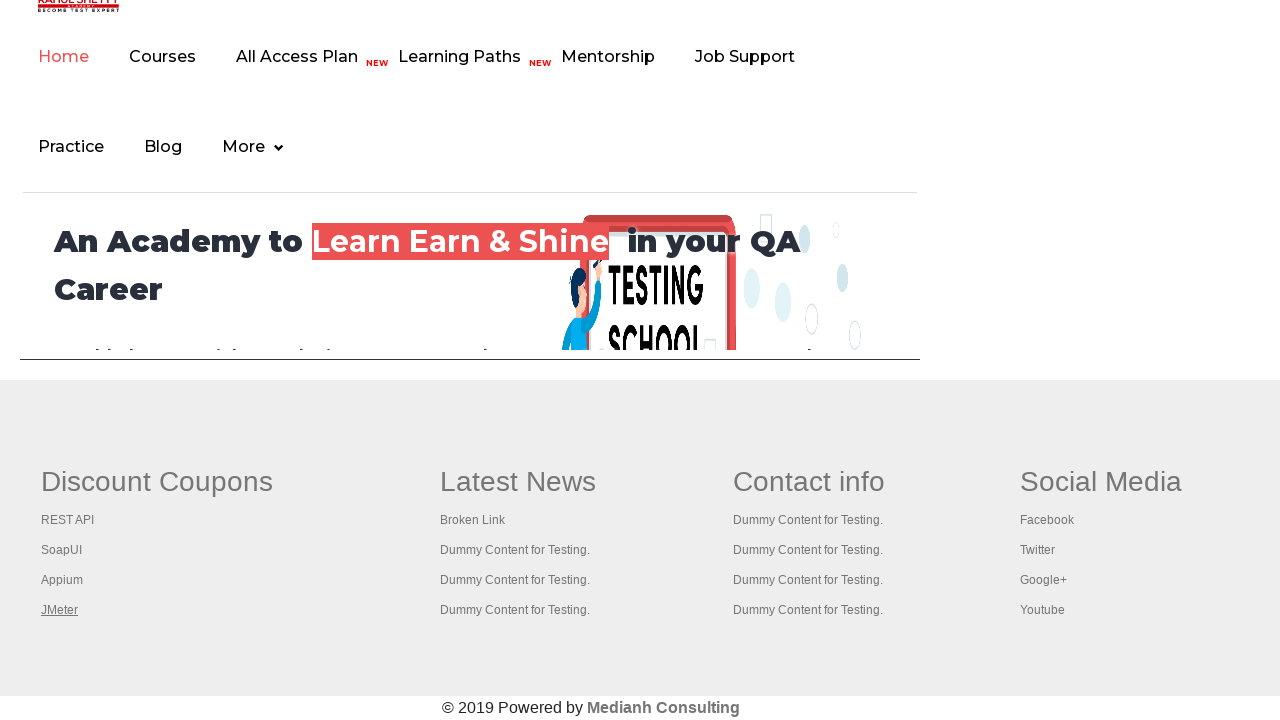

Brought tab to front: https://jmeter.apache.org/
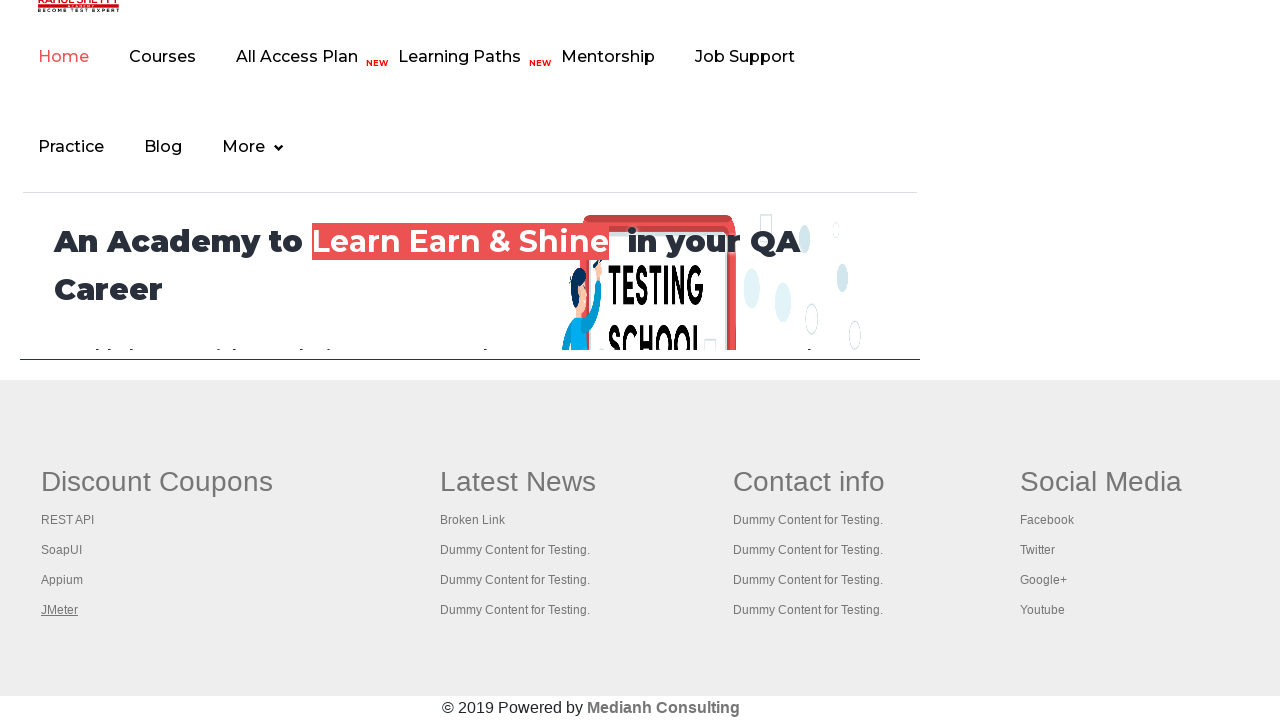

Verified tab loaded: https://jmeter.apache.org/
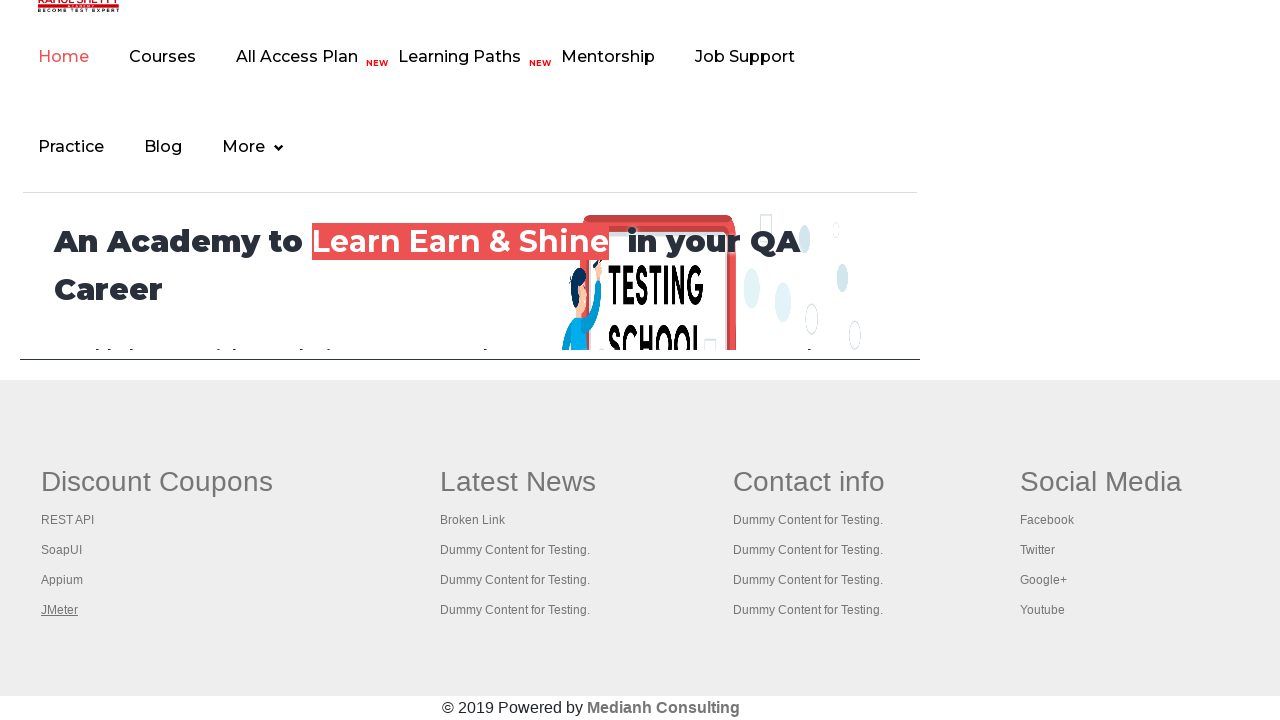

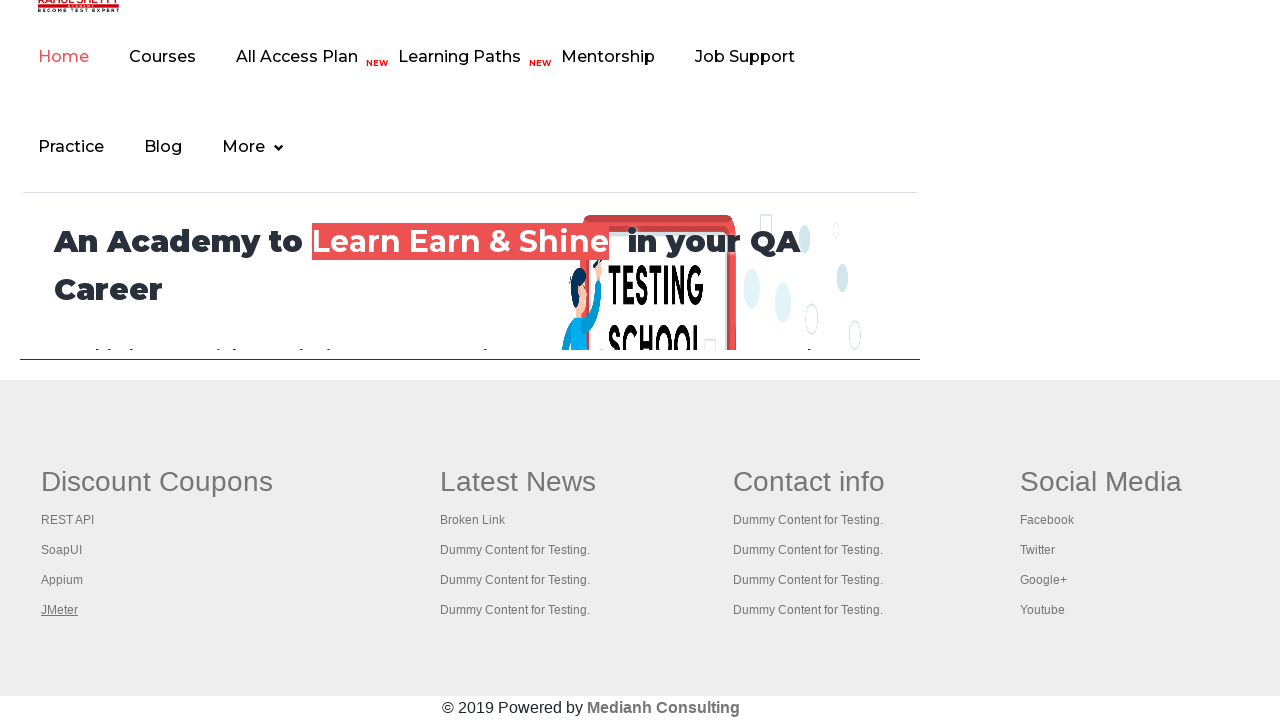